Selects checkboxes for specific employees in a web table by locating them through their names

Starting URL: https://selectorshub.com/xpath-practice-page/

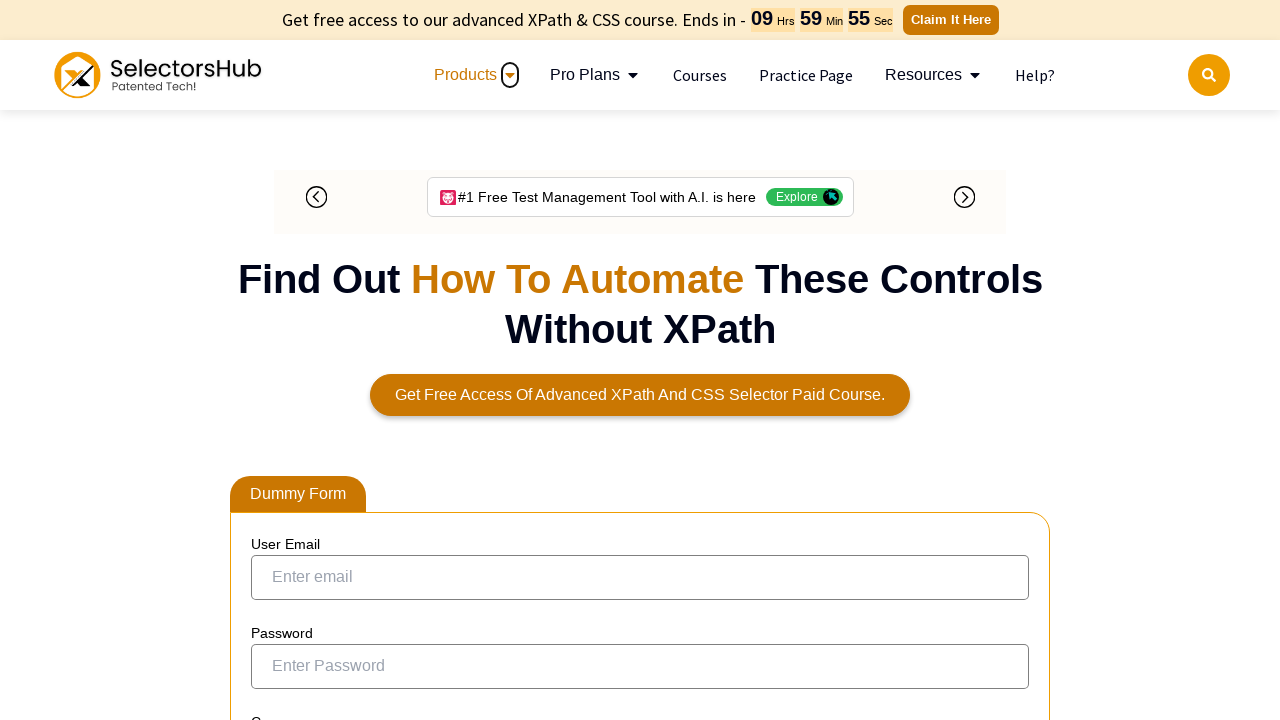

Navigated to XPath practice page
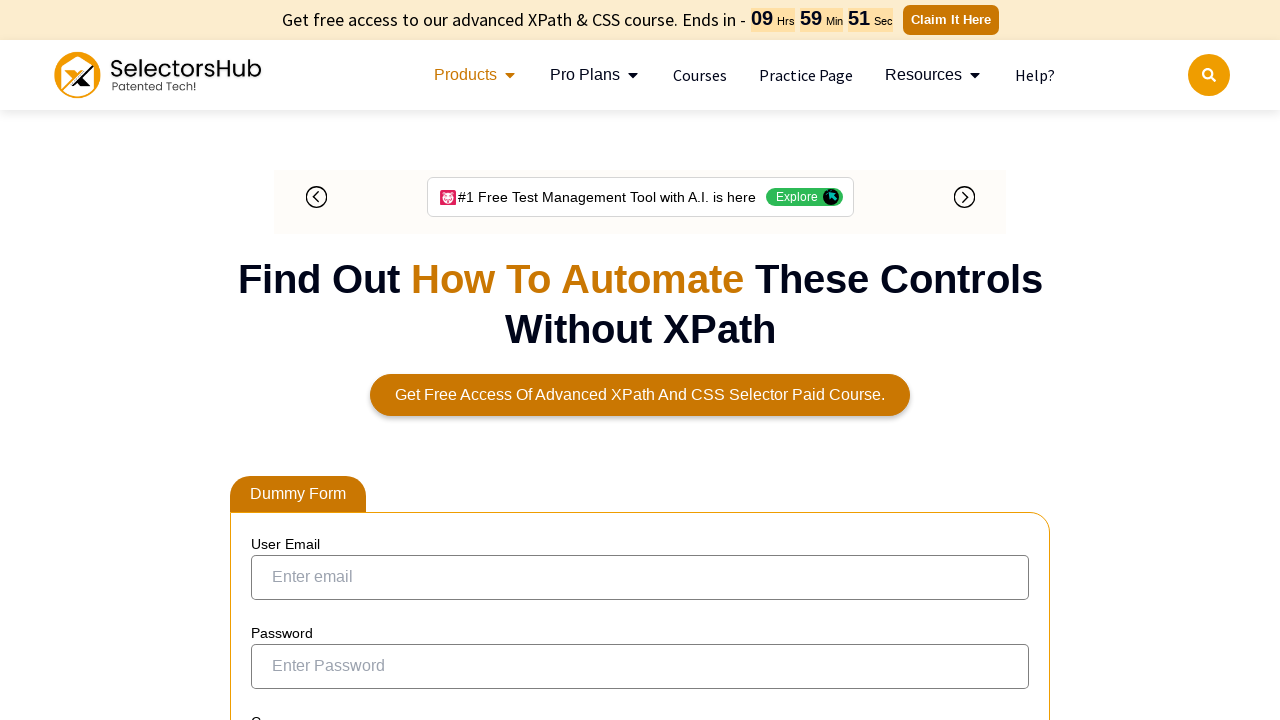

Located checkbox for Joe.Root
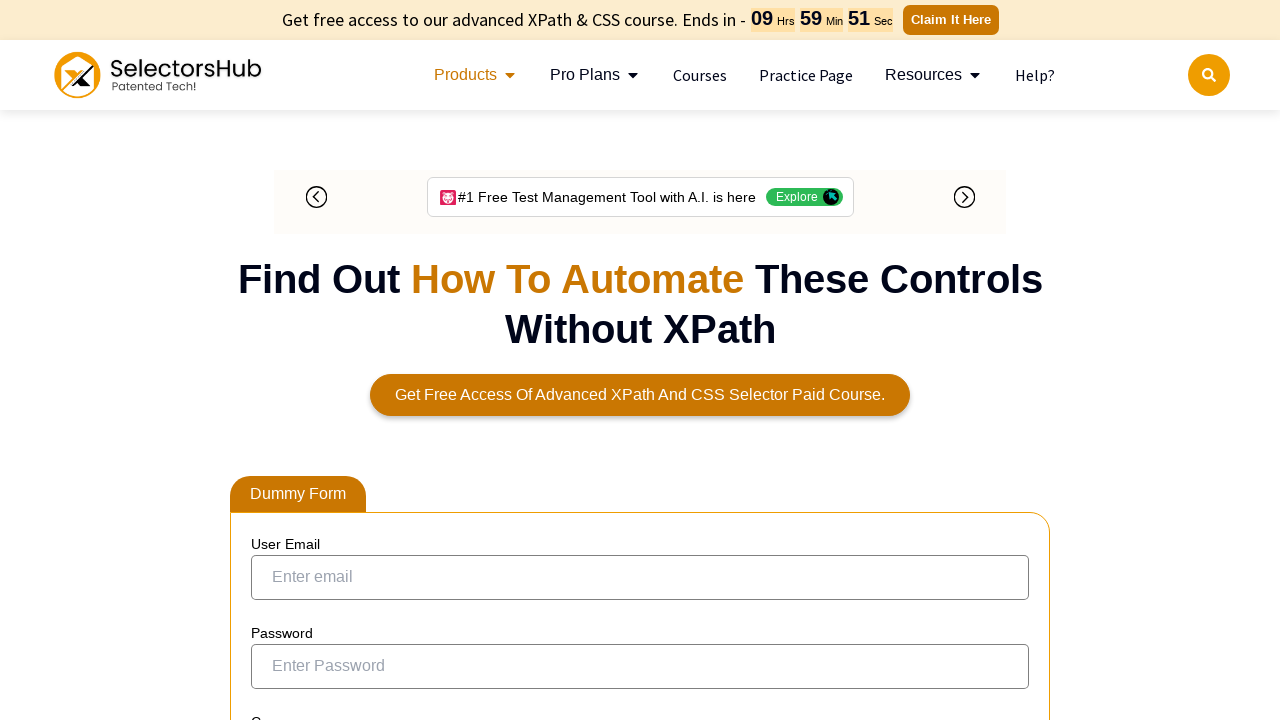

Clicked checkbox to select Joe.Root at (274, 353) on xpath=//a[text()='Joe.Root']/parent::td/preceding-sibling::td/child::input
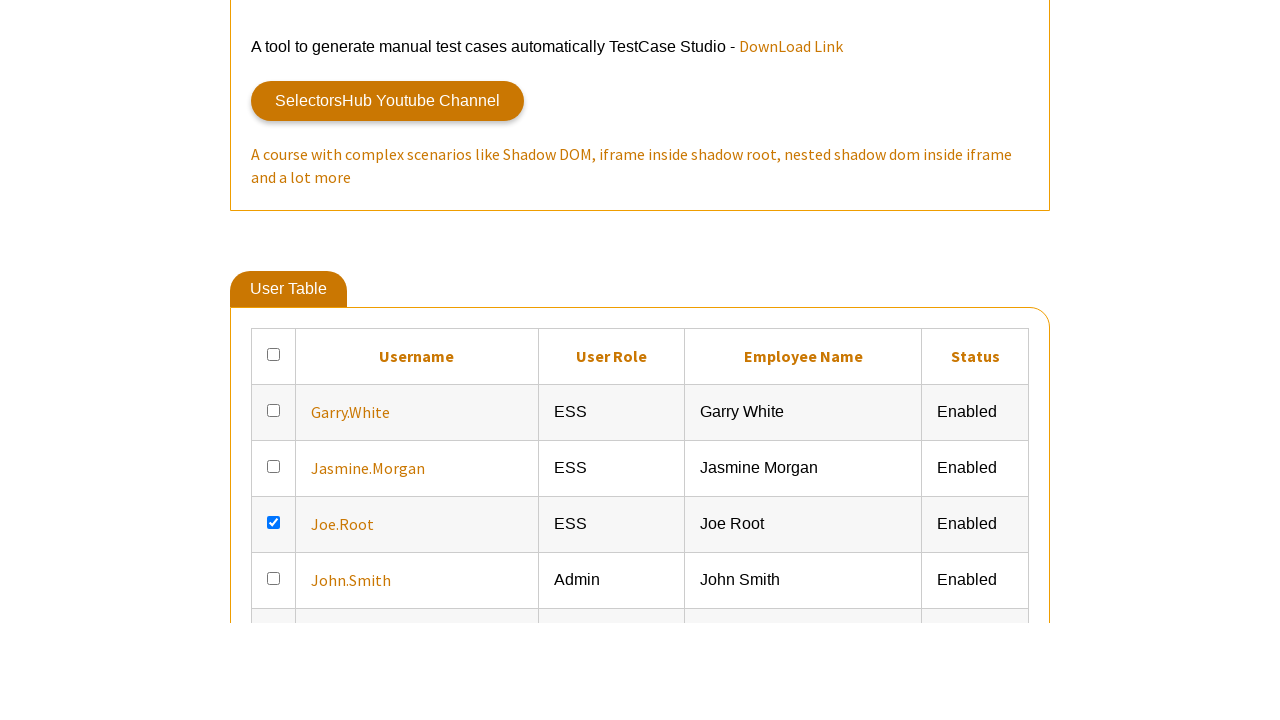

Located checkbox for John.Smith
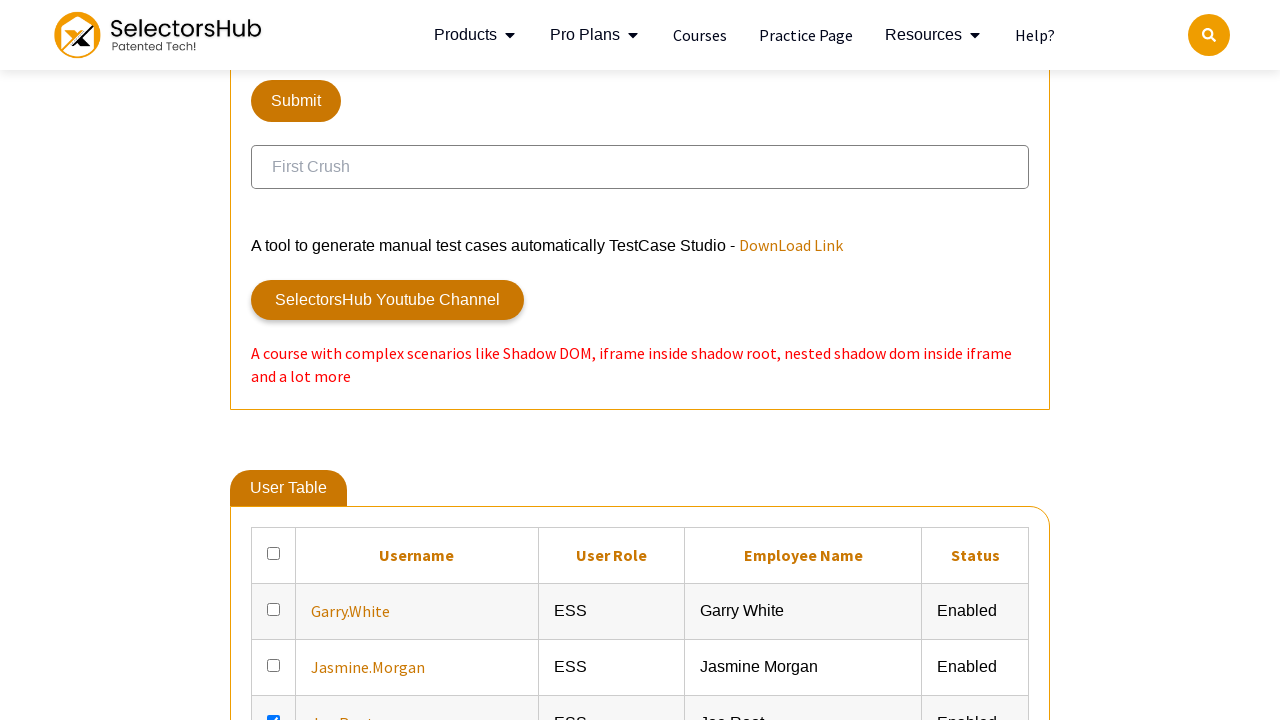

Clicked checkbox to select John.Smith at (274, 360) on xpath=//a[text()='John.Smith']/parent::td/preceding-sibling::td/child::input
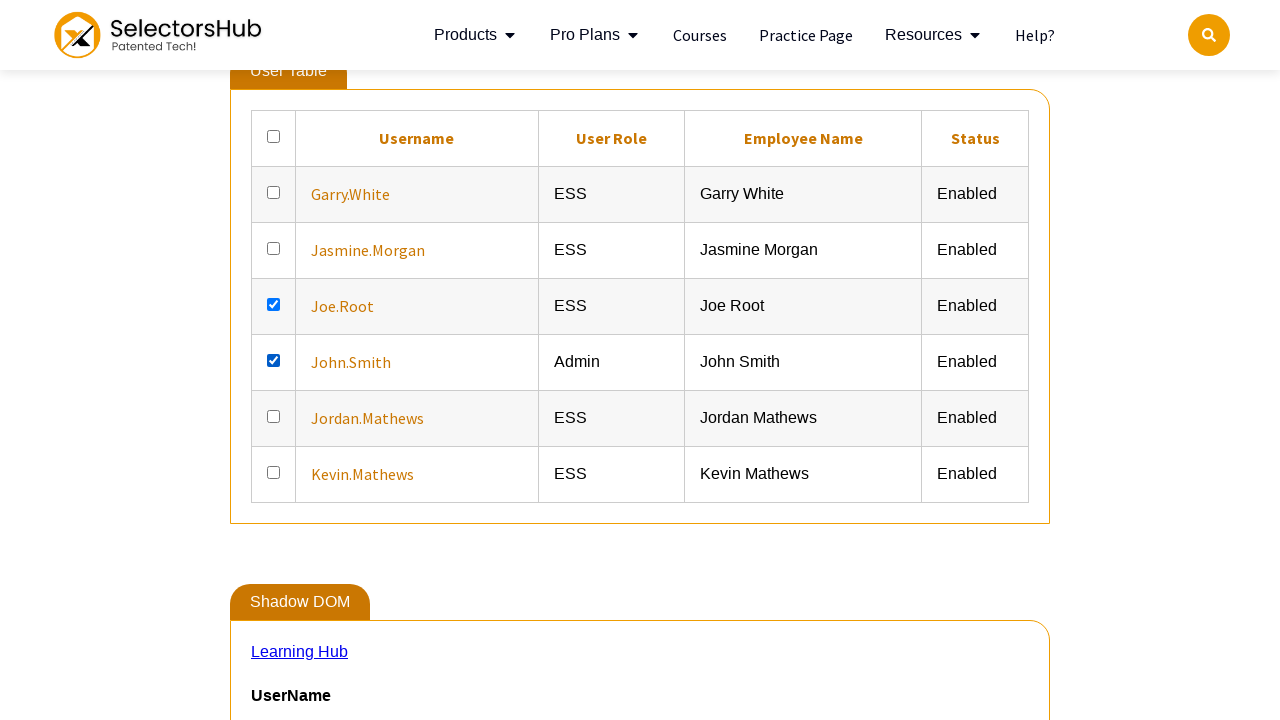

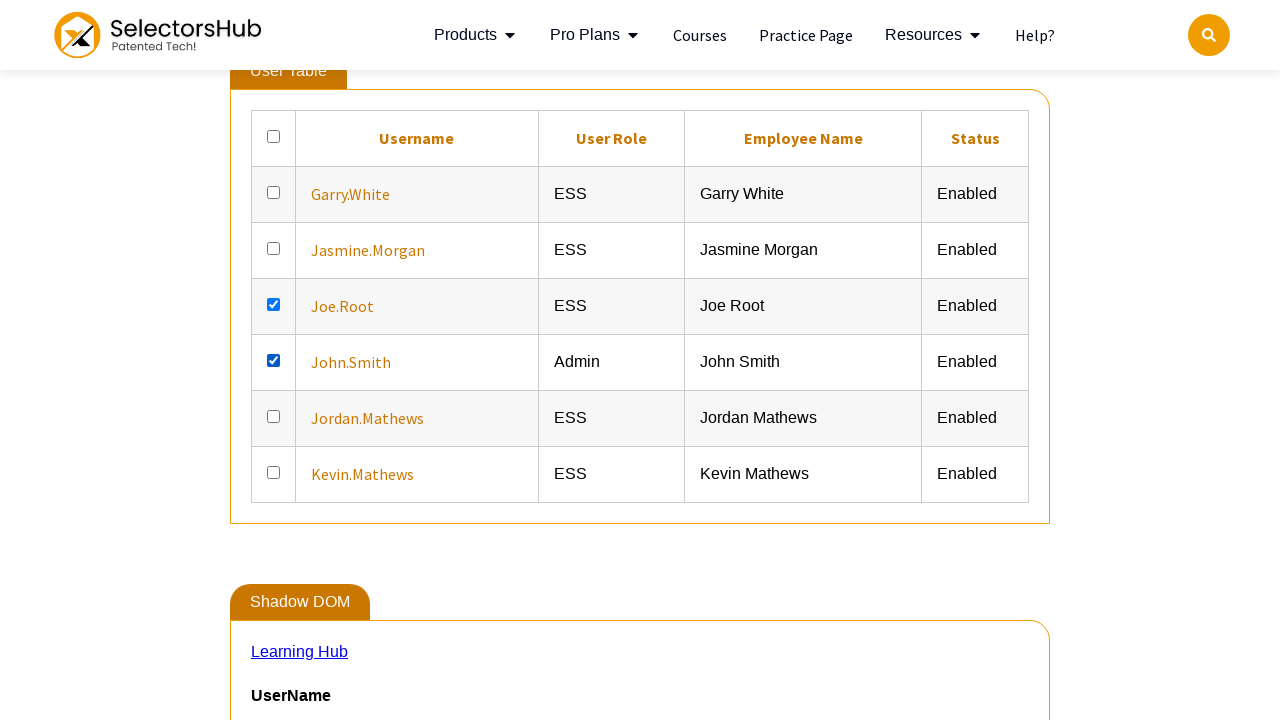